Tests different mouse click interactions on buttons - double click, regular click, and right click

Starting URL: https://demoqa.com/buttons

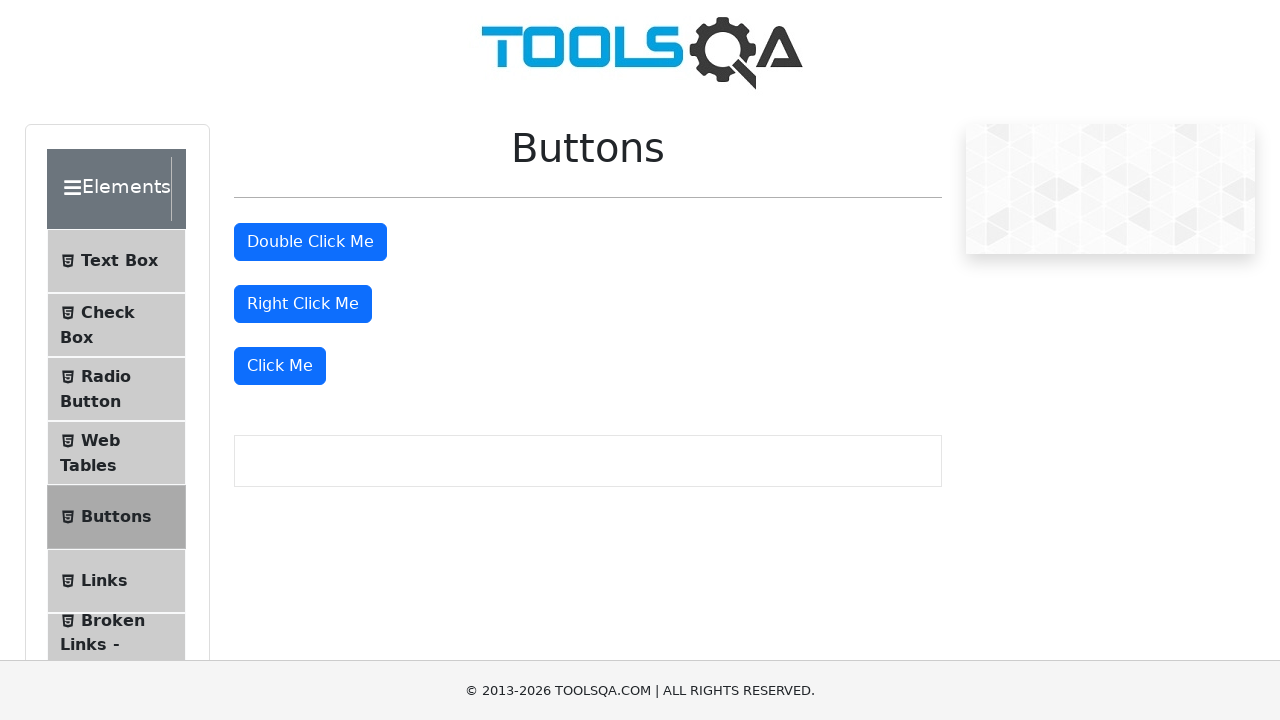

Double clicked the double click button at (310, 242) on #doubleClickBtn
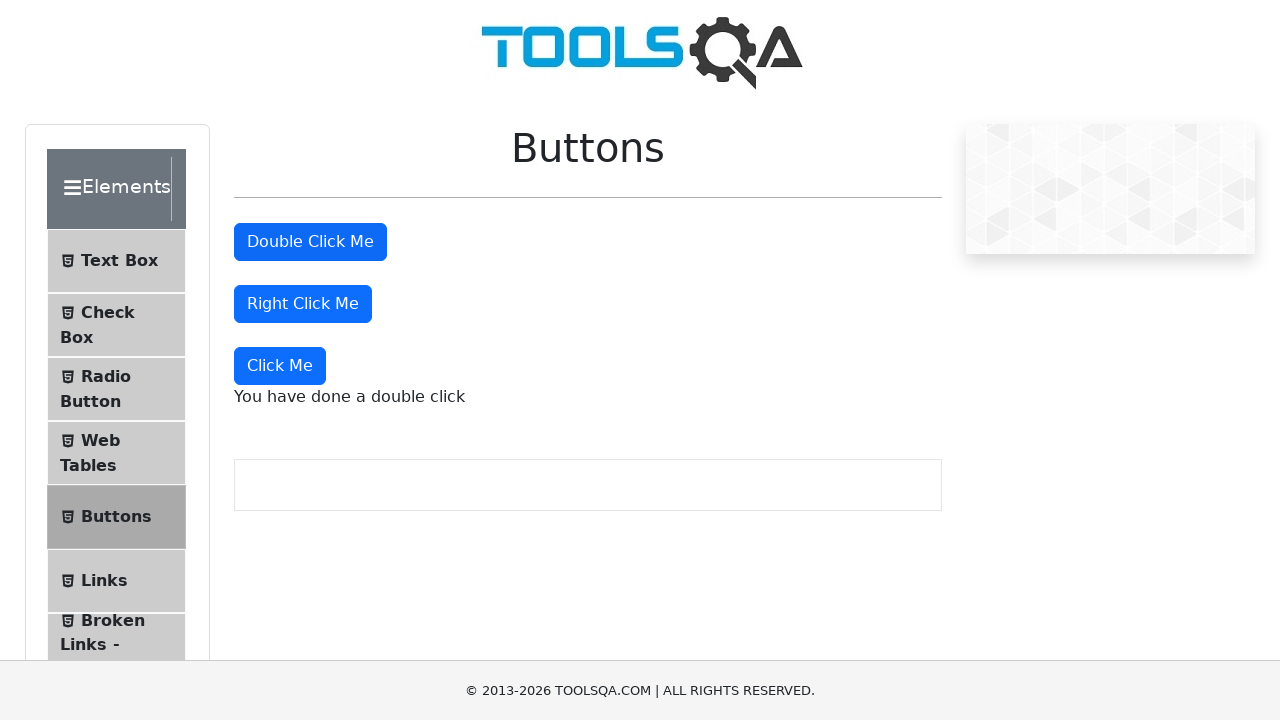

Clicked the Click Me button at (310, 242) on button:text('Click Me')
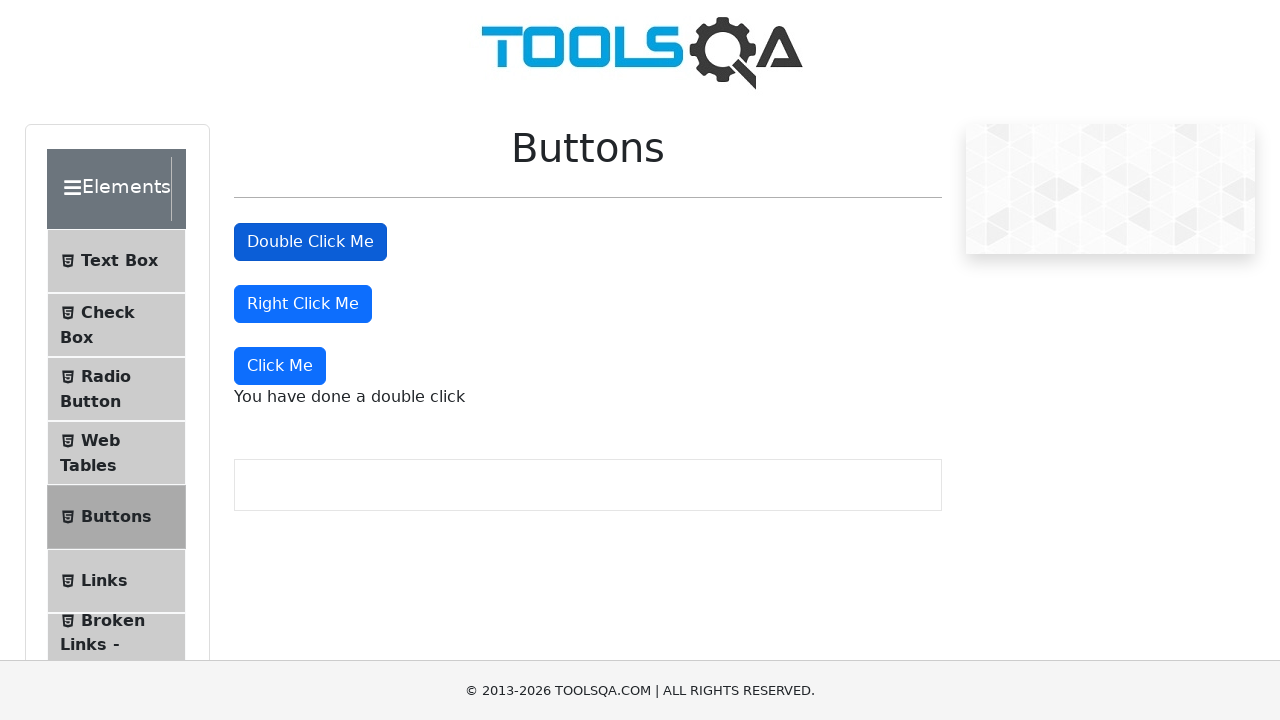

Right clicked the Right Click Me button at (303, 304) on button:text('Right Click Me')
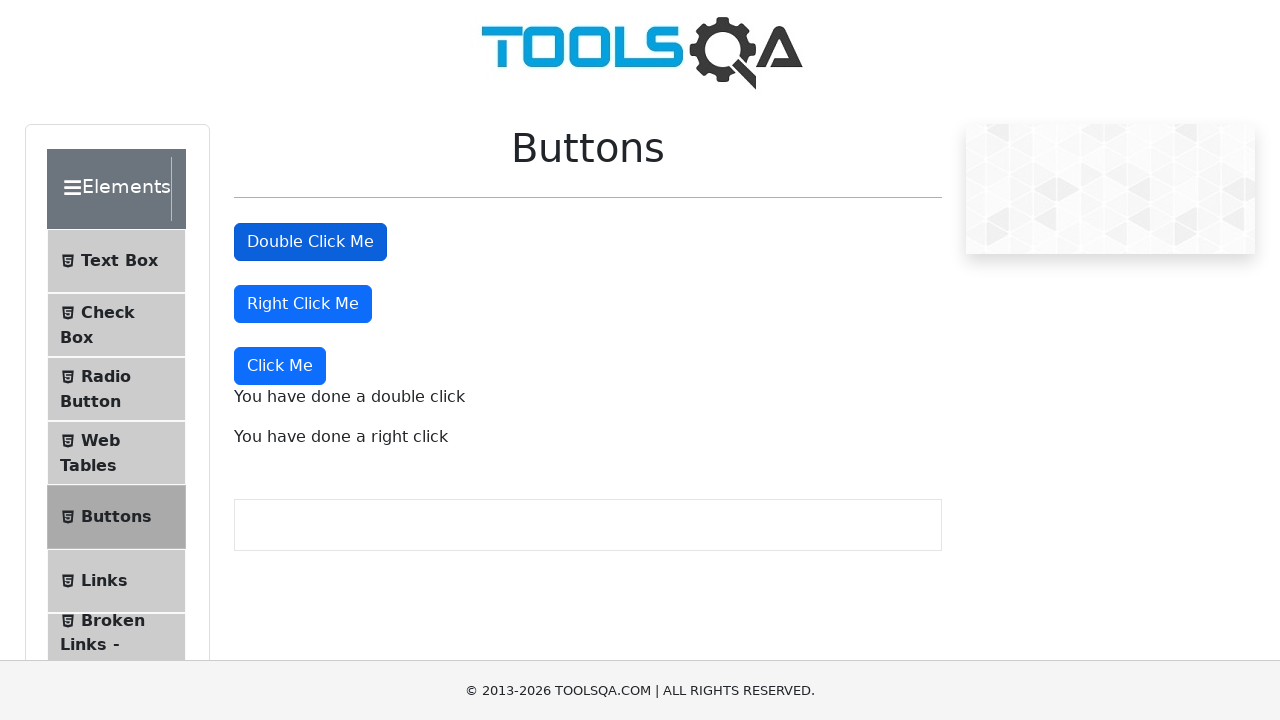

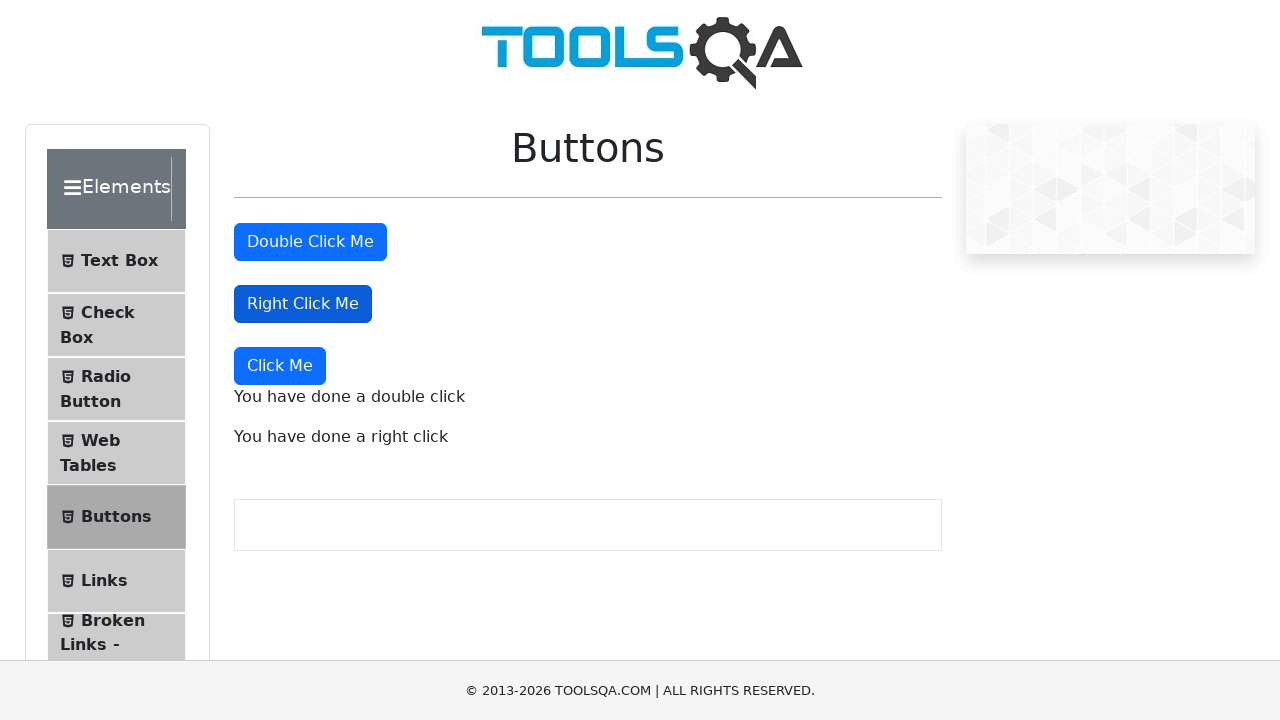